Tests dynamic loading functionality by clicking a start button and verifying that the expected text "Hello World!" appears after loading completes

Starting URL: https://automationfc.github.io/dynamic-loading/

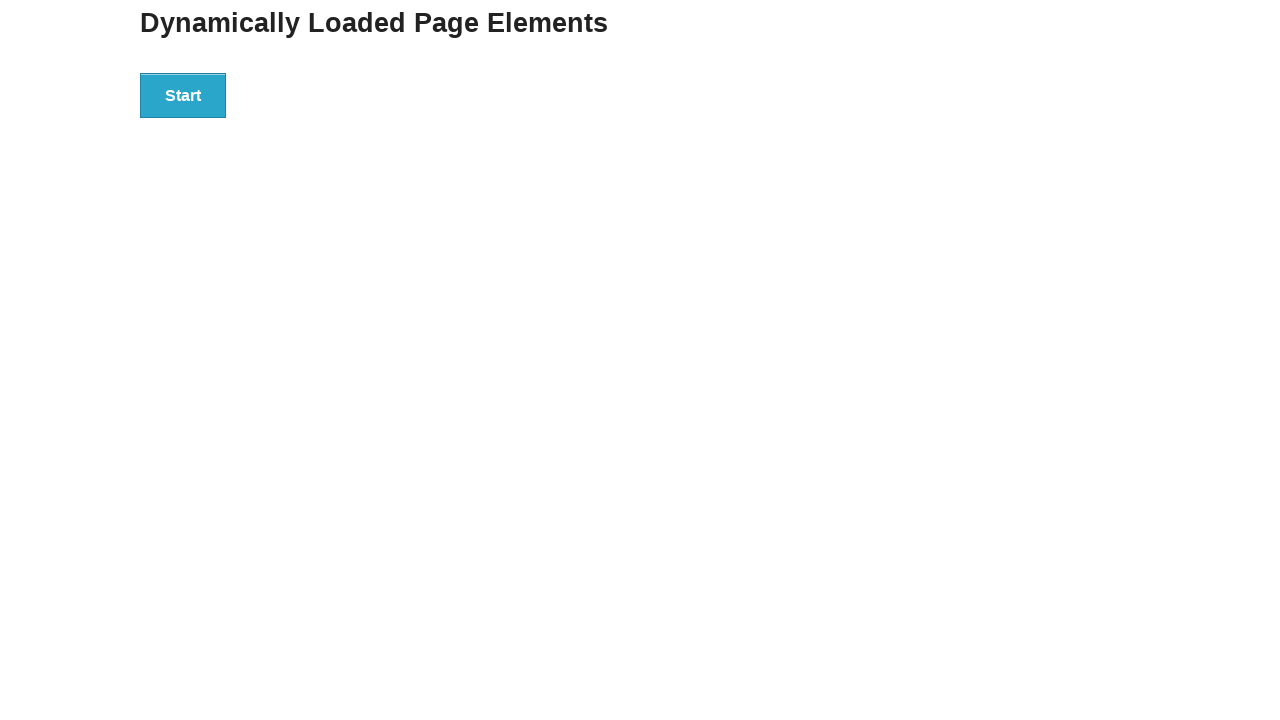

Clicked the start button to trigger dynamic loading at (183, 95) on div#start > button
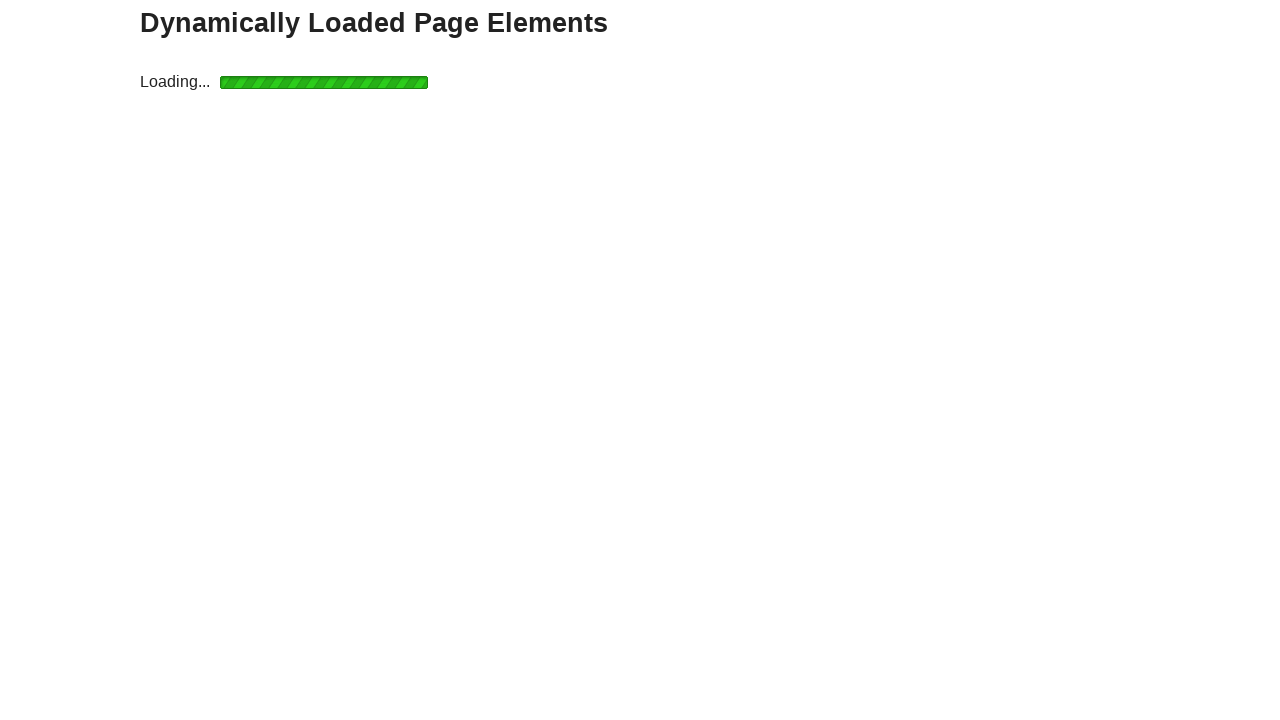

Waited for finish text to appear
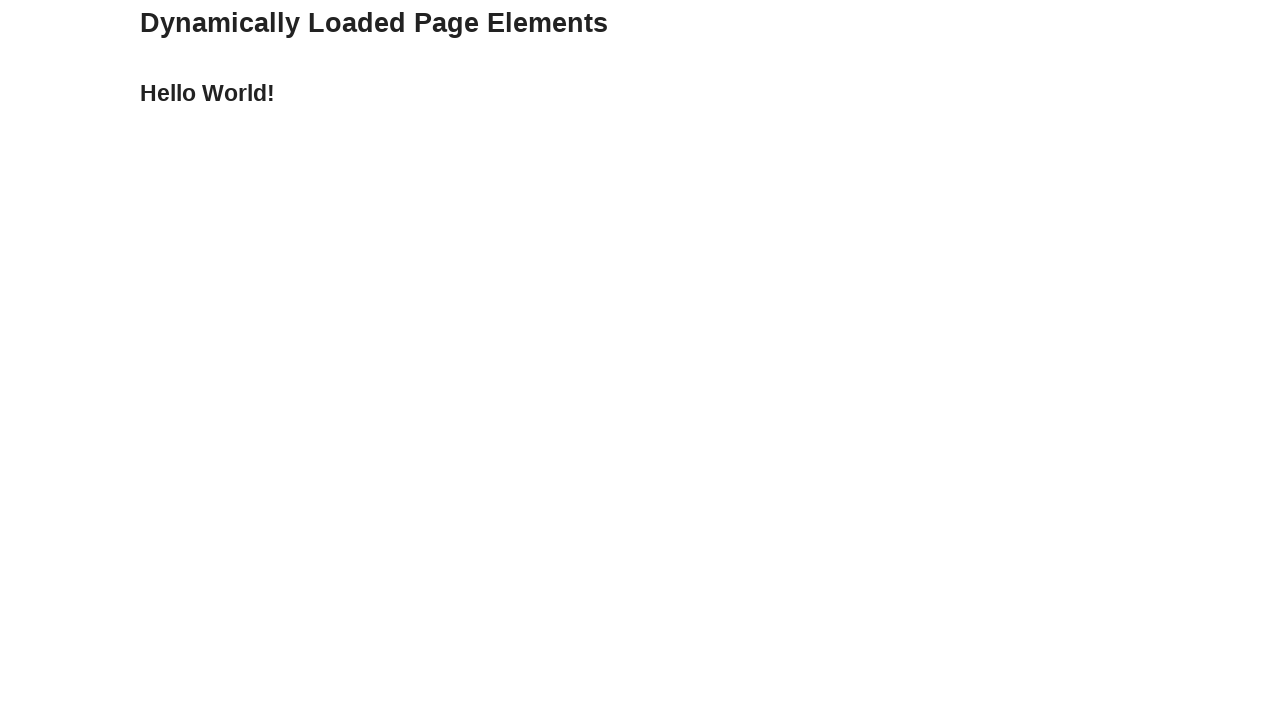

Verified 'Hello World!' text appears after loading completes
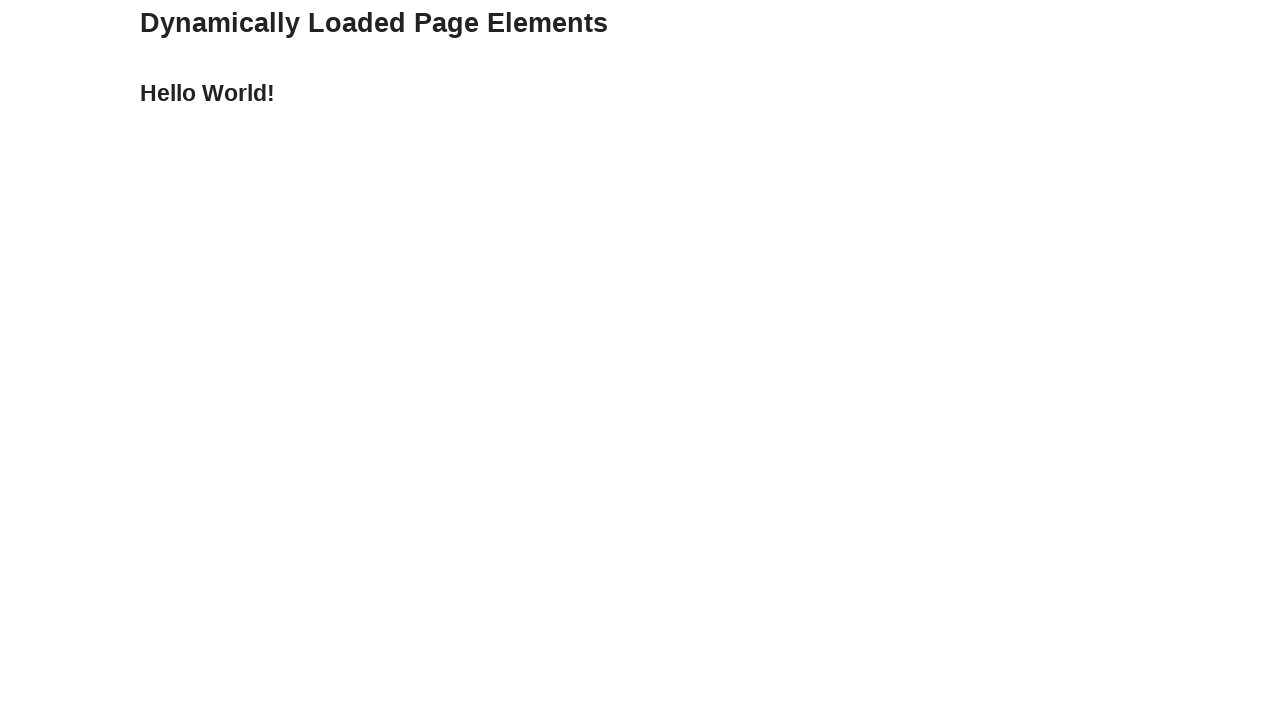

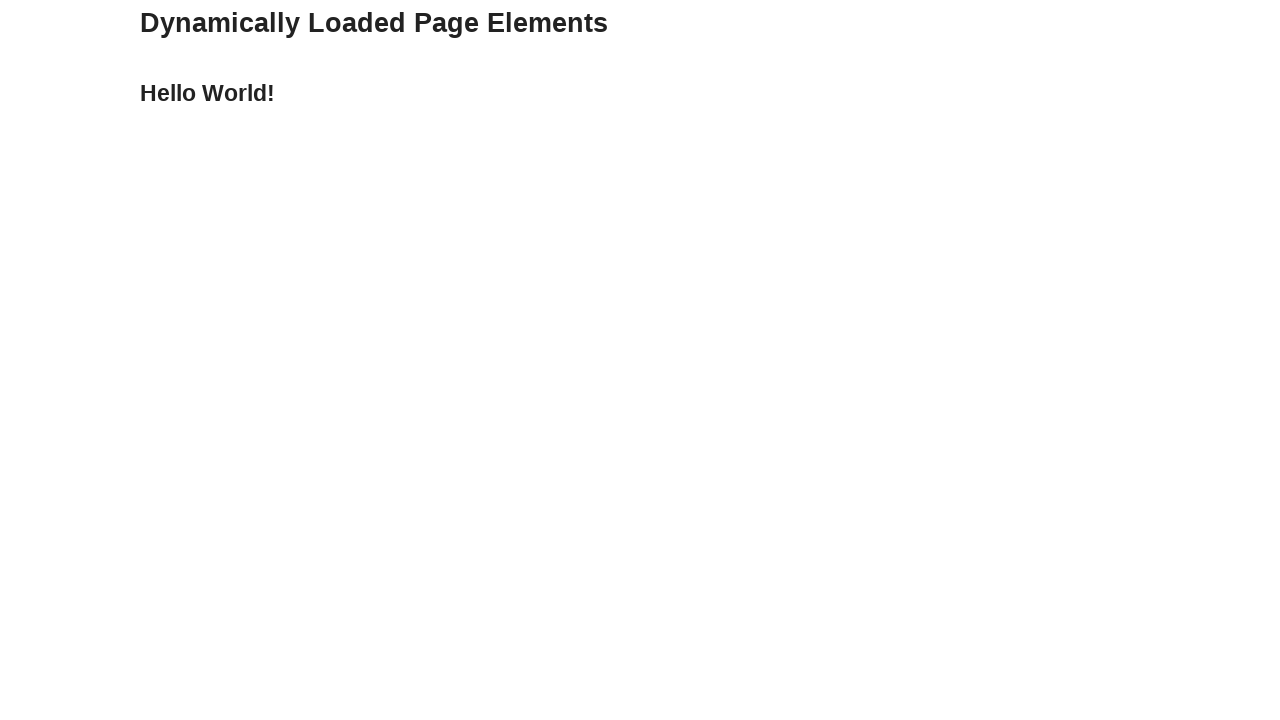